Tests modal functionality by clicking a button to open a modal dialog and then closing it using JavaScript execution

Starting URL: https://formy-project.herokuapp.com/modal

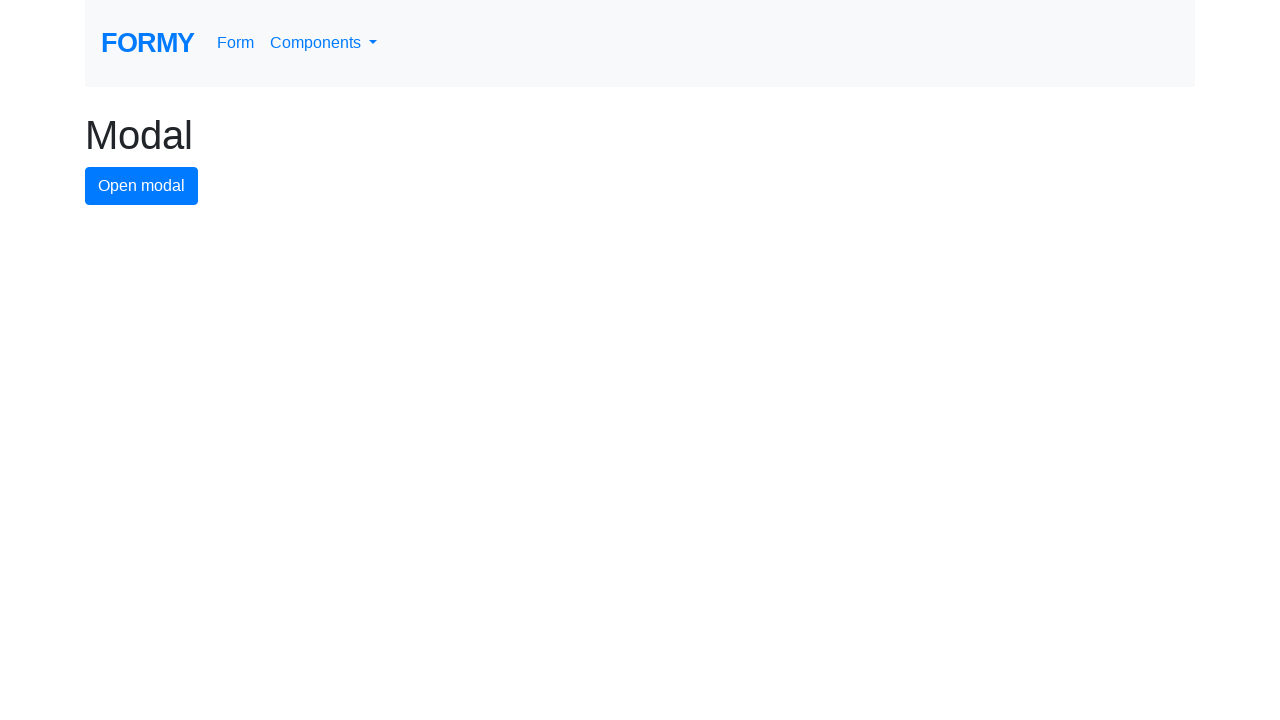

Clicked modal button to open the modal dialog at (142, 186) on #modal-button
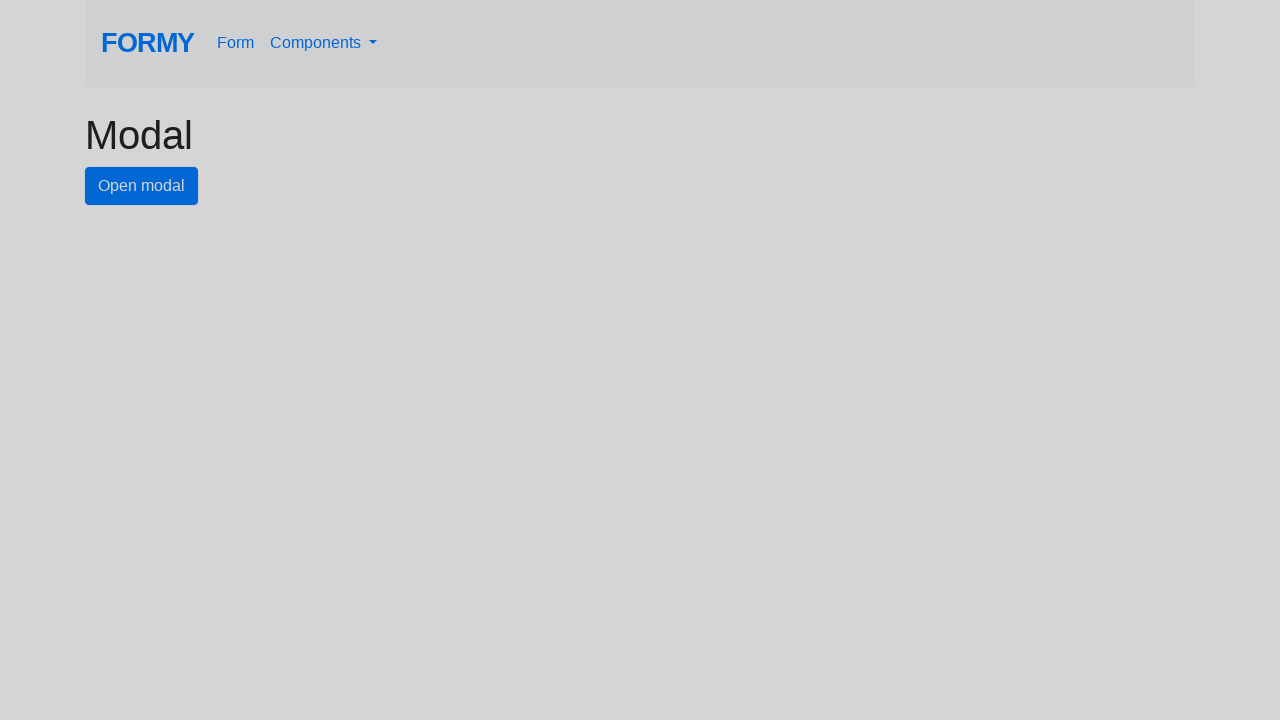

Close button became visible in the modal
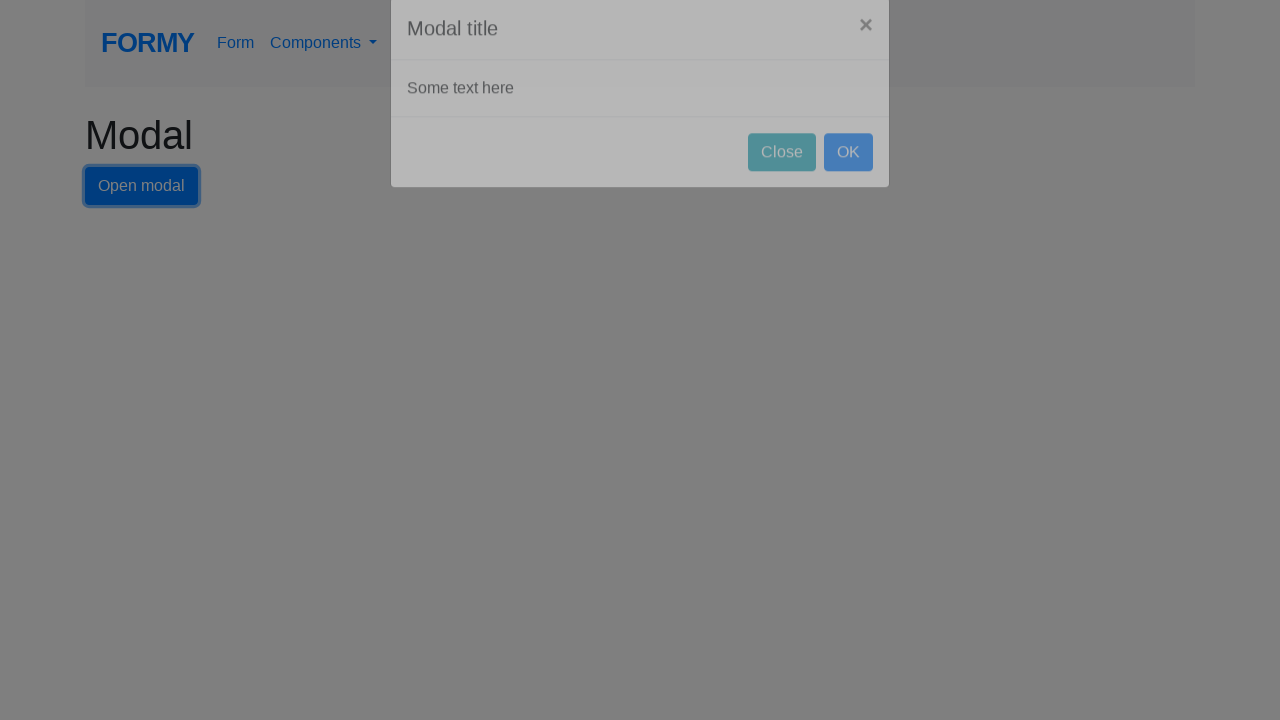

Clicked close button to dismiss the modal dialog at (782, 184) on #close-button
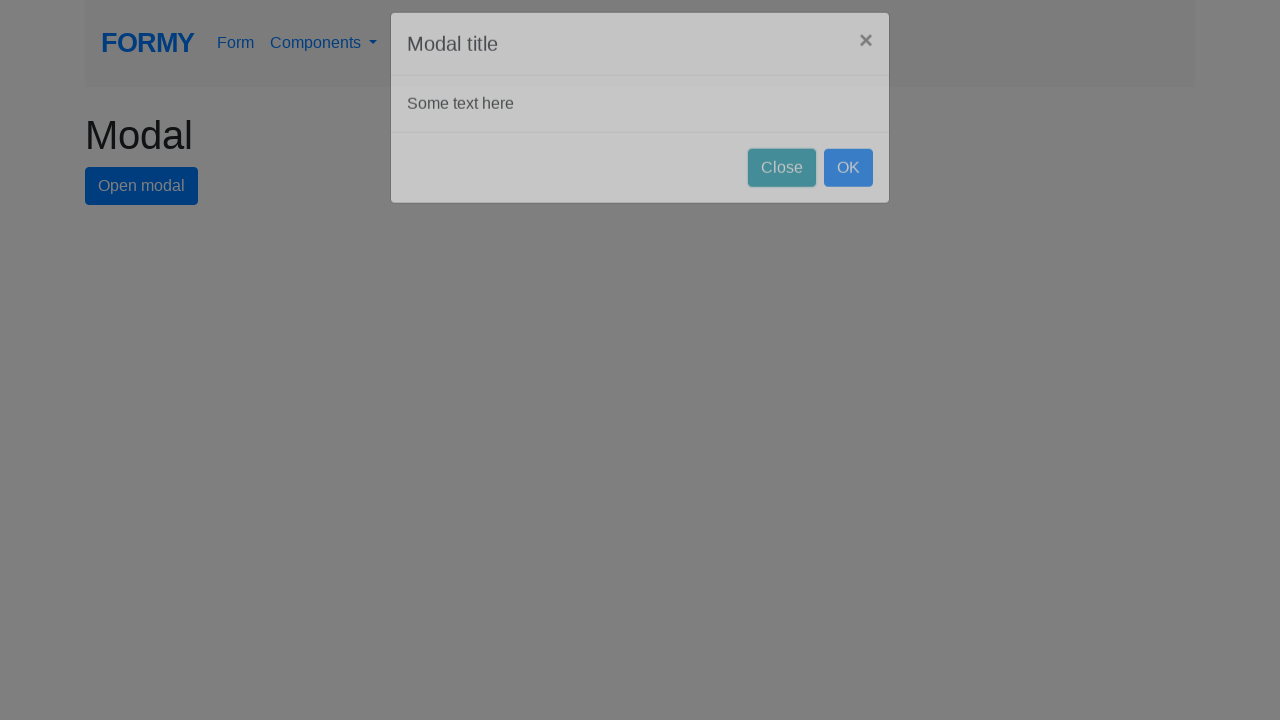

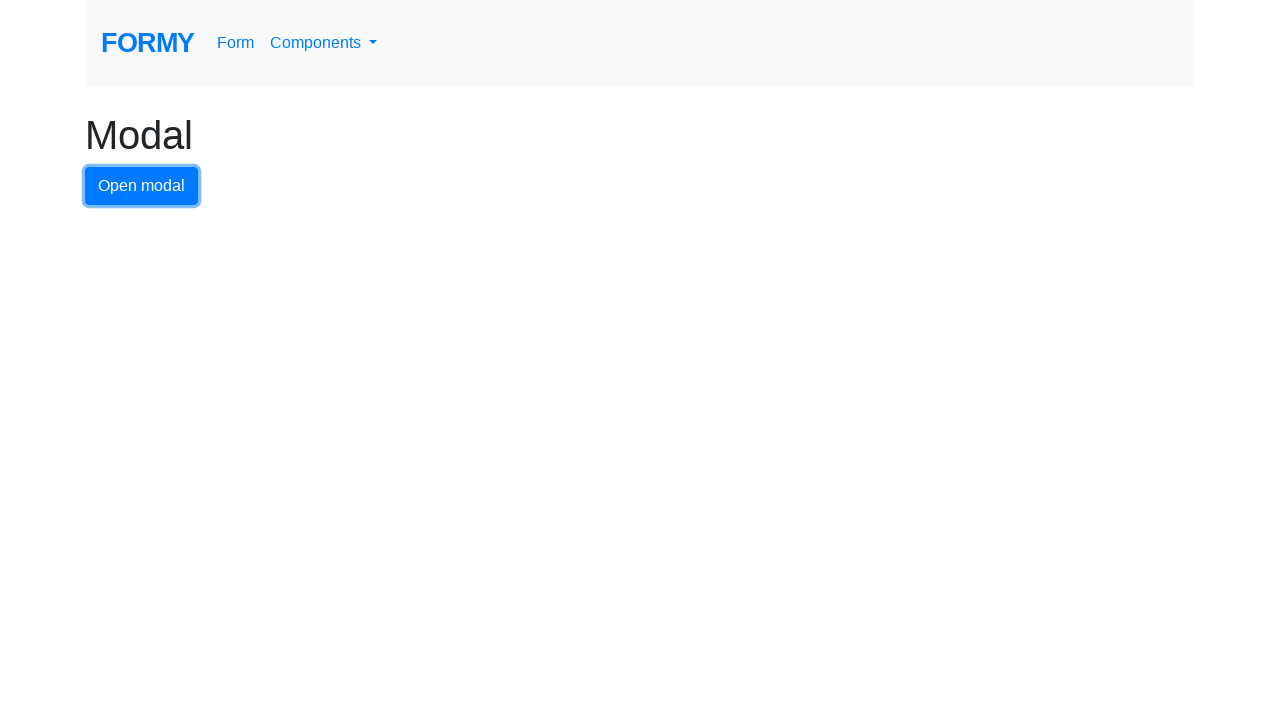